Tests that pressing Escape cancels edits and restores original text

Starting URL: https://demo.playwright.dev/todomvc

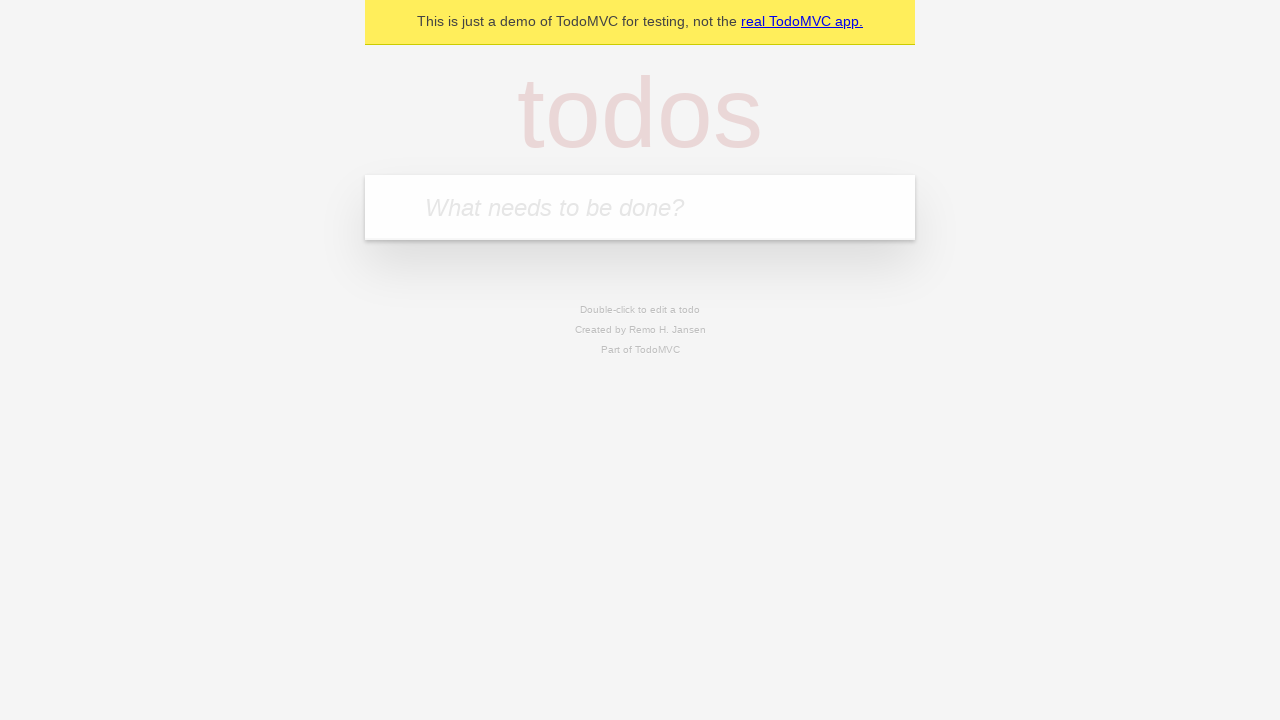

Filled new todo input with 'buy some cheese' on internal:attr=[placeholder="What needs to be done?"i]
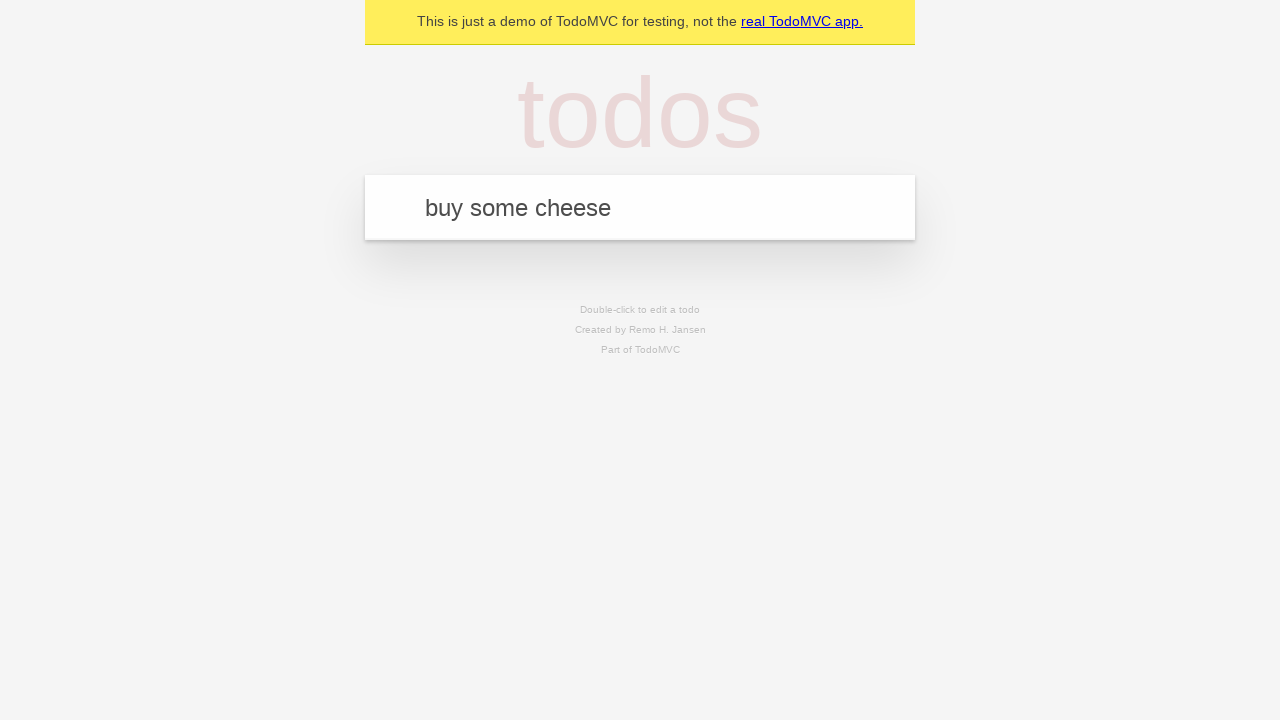

Pressed Enter to create todo 'buy some cheese' on internal:attr=[placeholder="What needs to be done?"i]
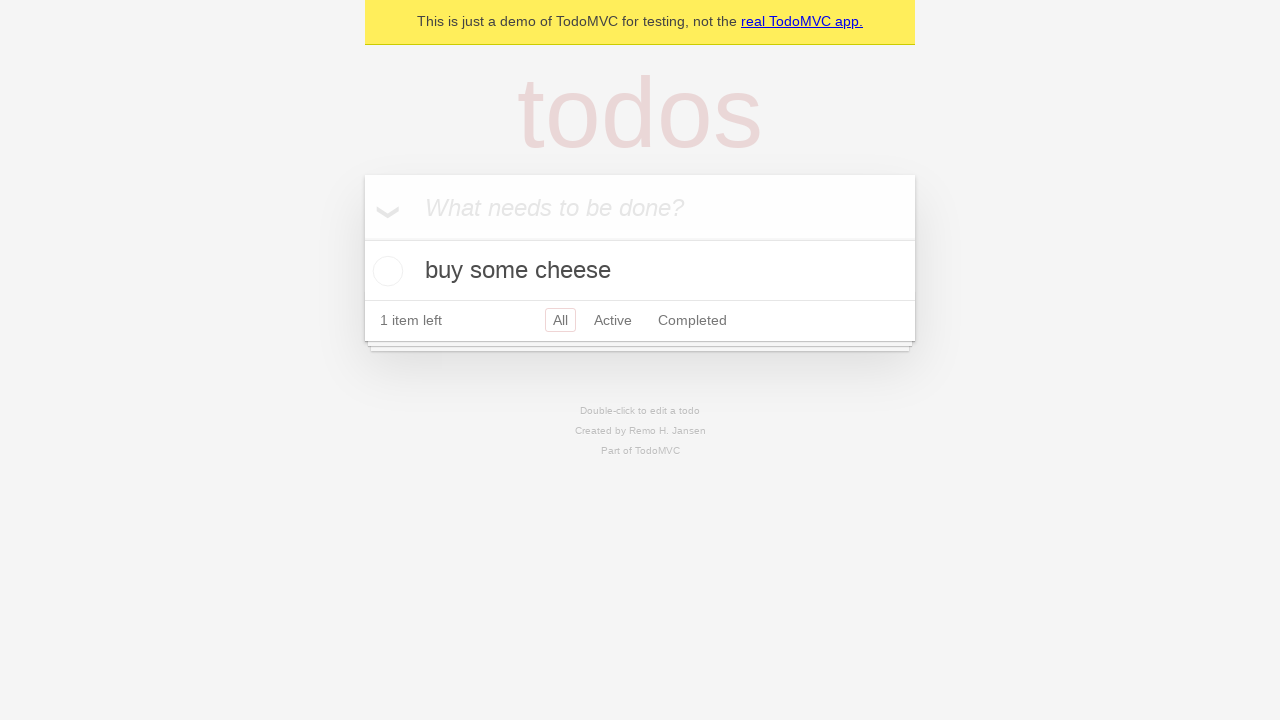

Filled new todo input with 'feed the cat' on internal:attr=[placeholder="What needs to be done?"i]
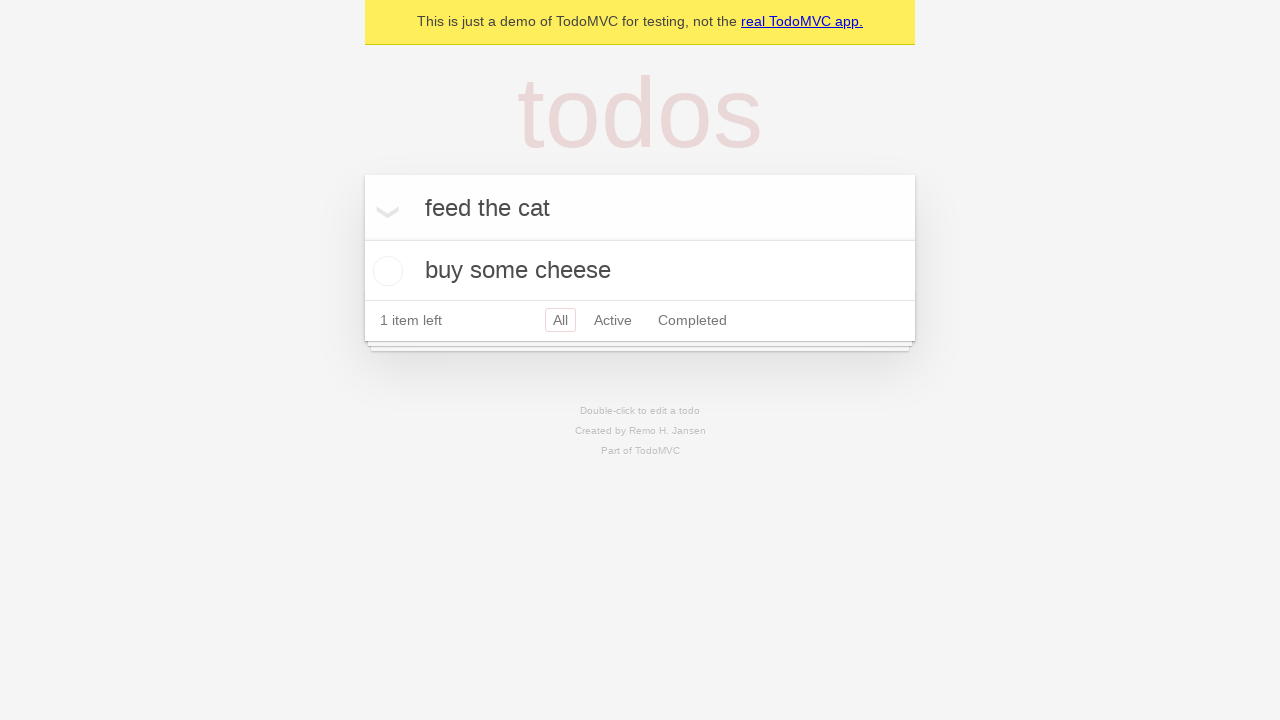

Pressed Enter to create todo 'feed the cat' on internal:attr=[placeholder="What needs to be done?"i]
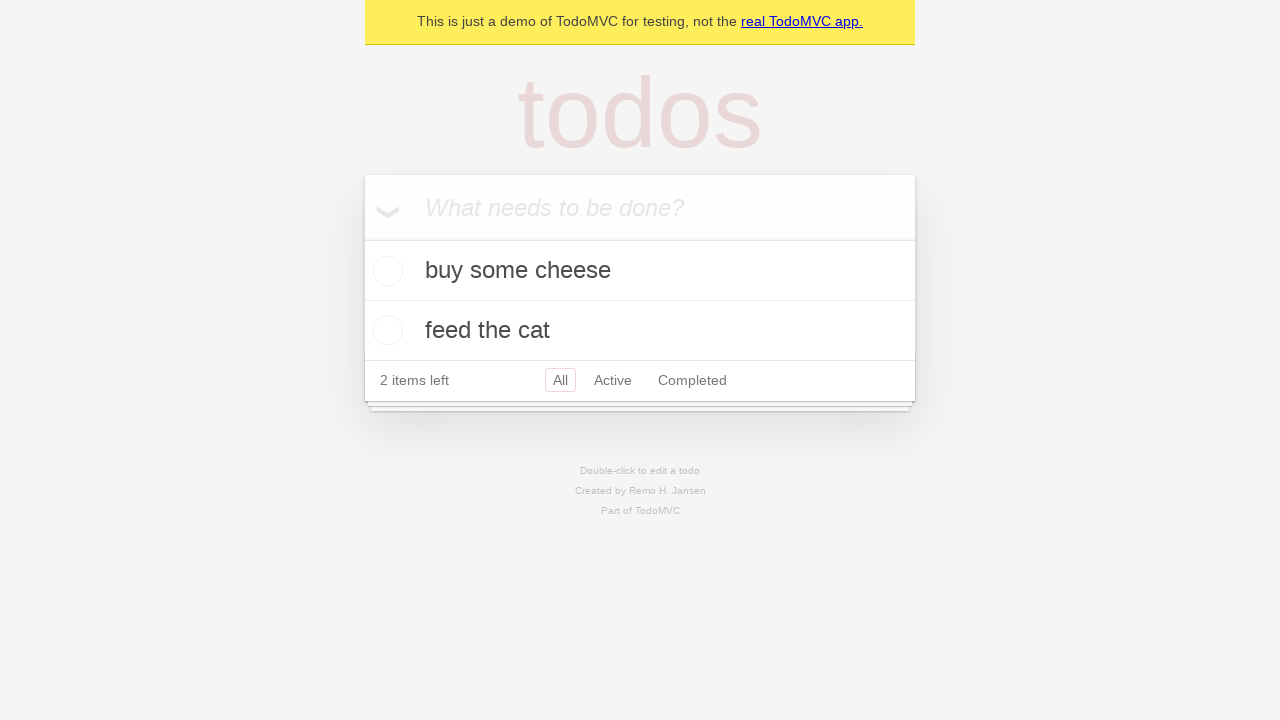

Filled new todo input with 'book a doctors appointment' on internal:attr=[placeholder="What needs to be done?"i]
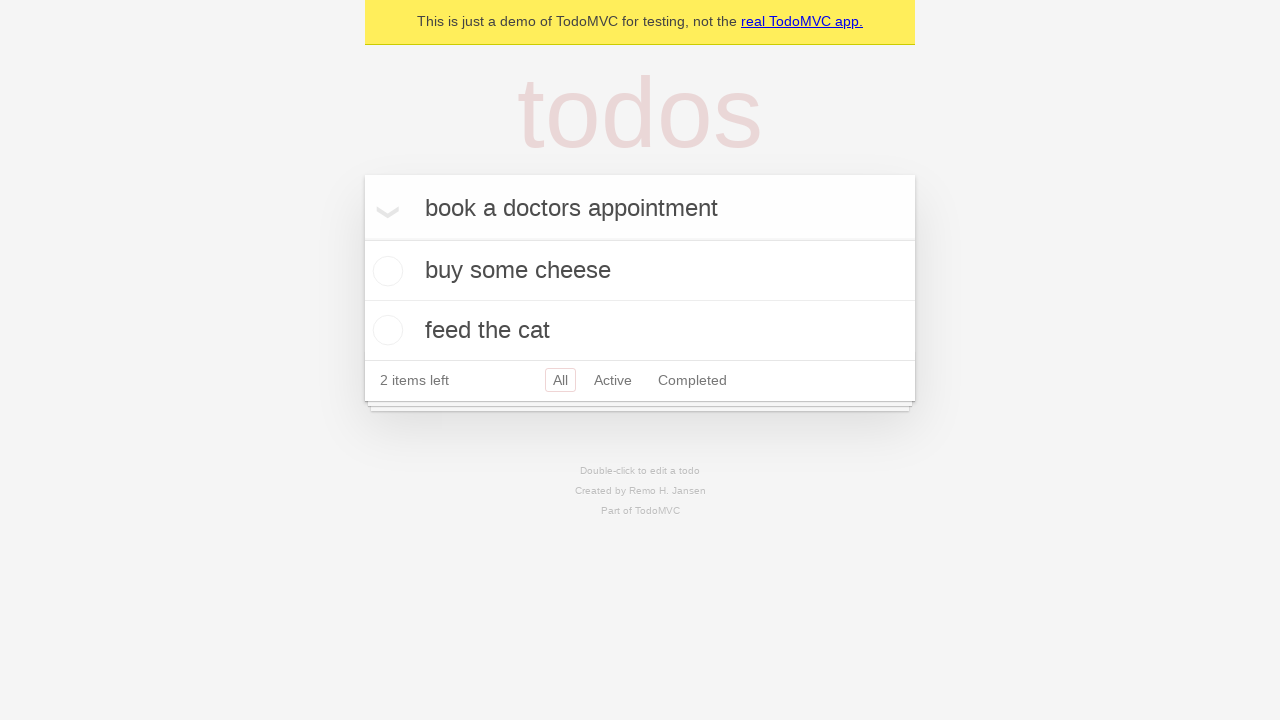

Pressed Enter to create todo 'book a doctors appointment' on internal:attr=[placeholder="What needs to be done?"i]
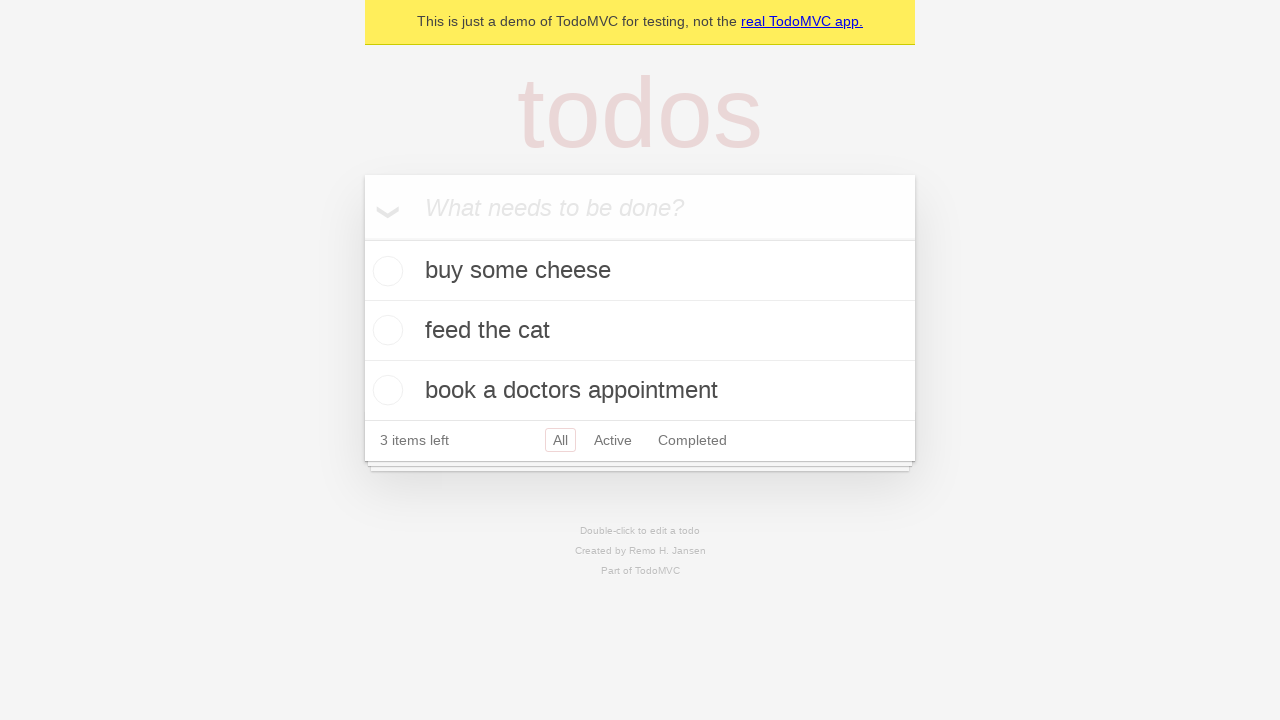

Waited for all 3 todo items to load
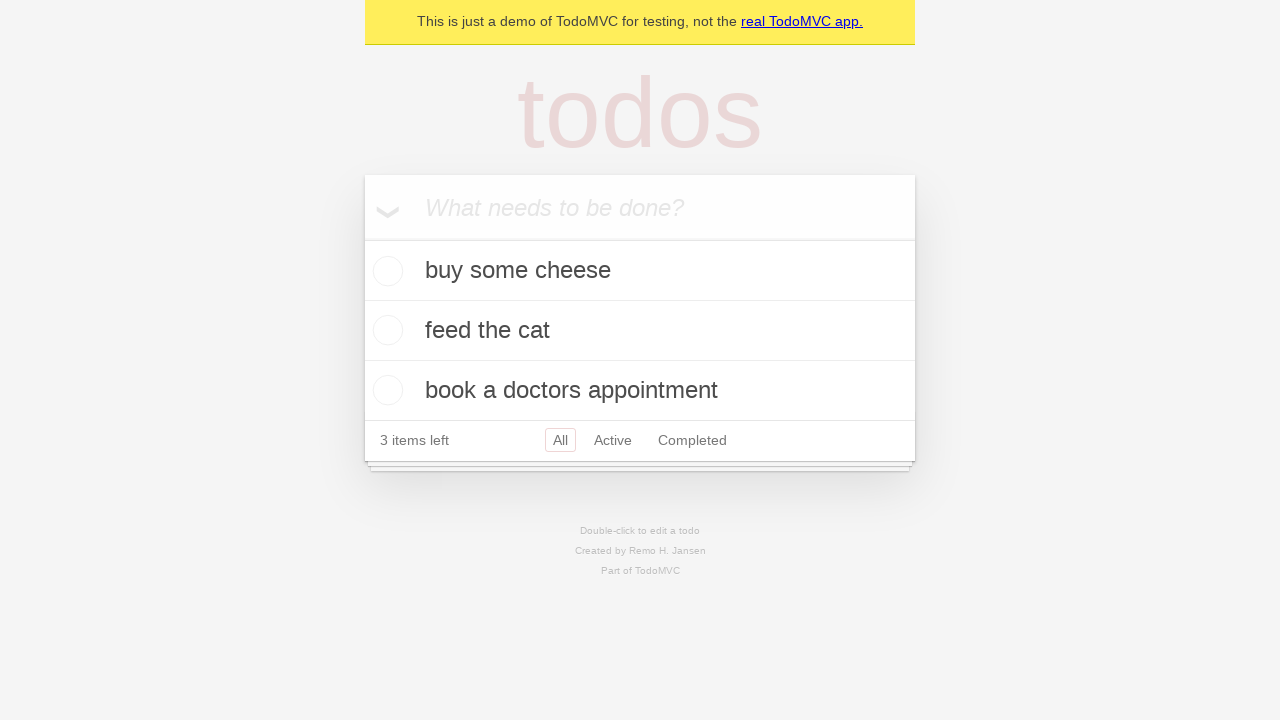

Double-clicked on second todo item to enter edit mode at (640, 331) on internal:testid=[data-testid="todo-item"s] >> nth=1
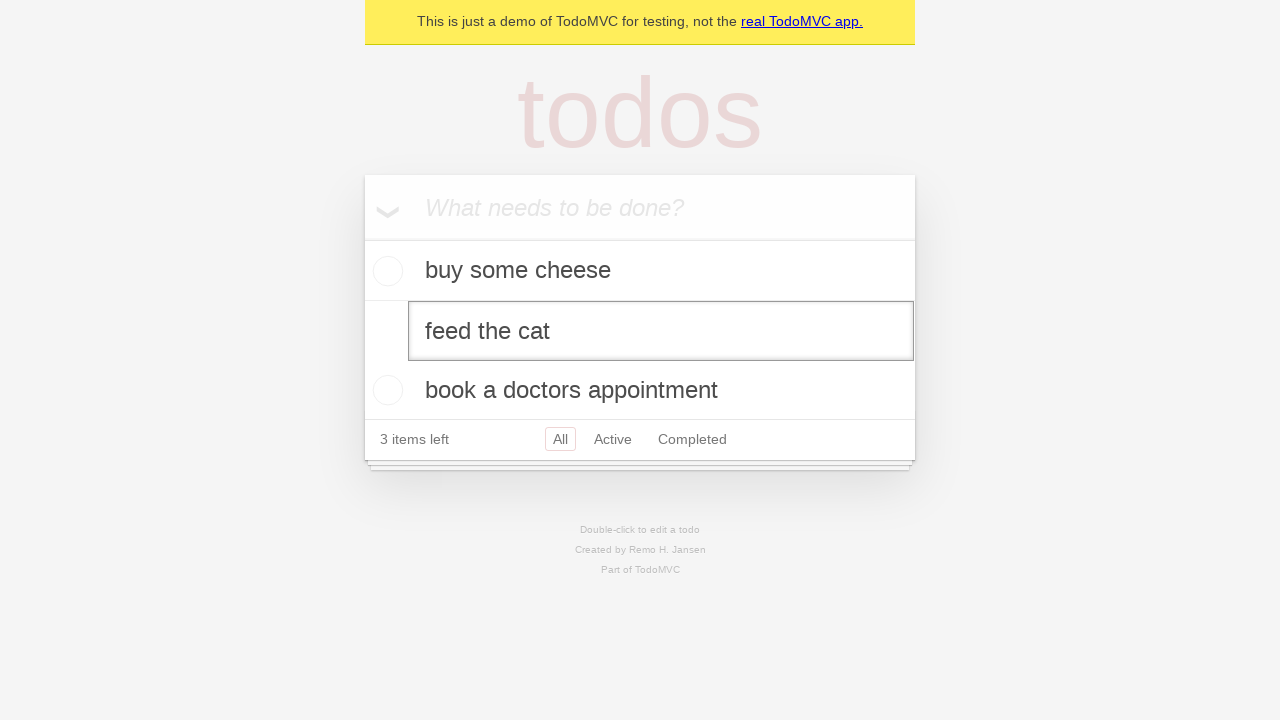

Filled edit field with 'buy some sausages' on internal:testid=[data-testid="todo-item"s] >> nth=1 >> internal:role=textbox[nam
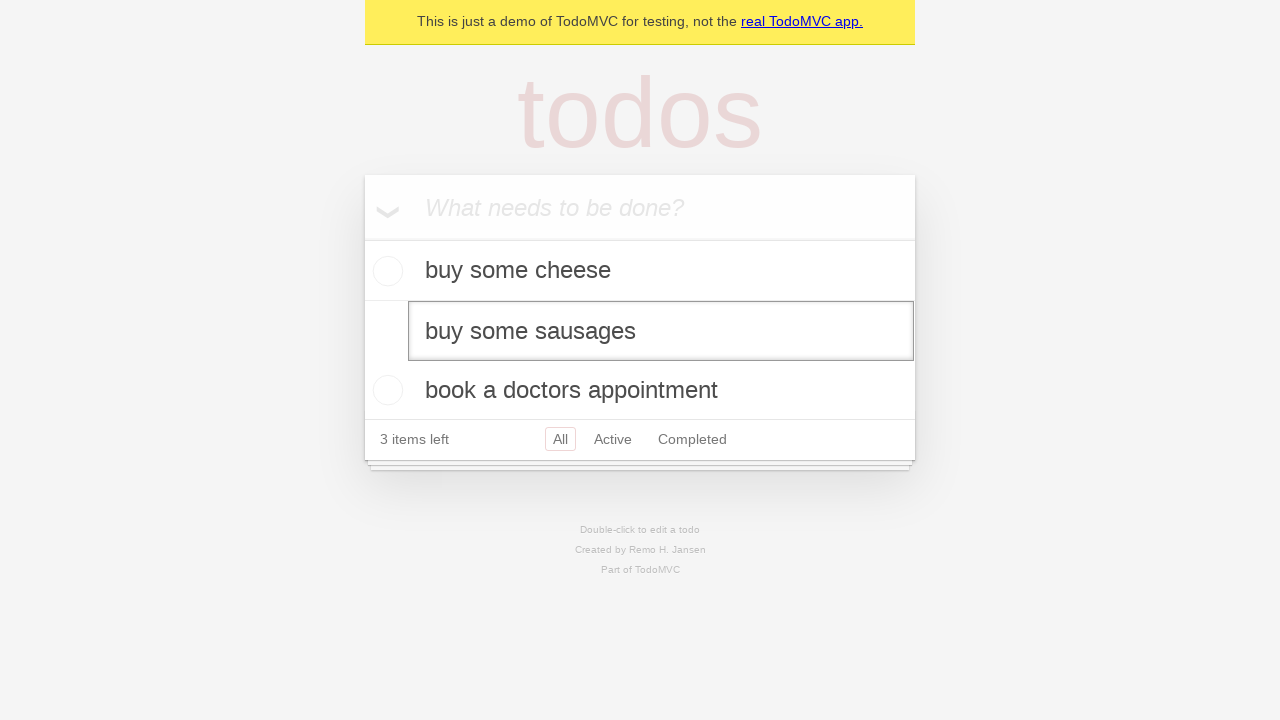

Pressed Escape to cancel edits and restore original text on internal:testid=[data-testid="todo-item"s] >> nth=1 >> internal:role=textbox[nam
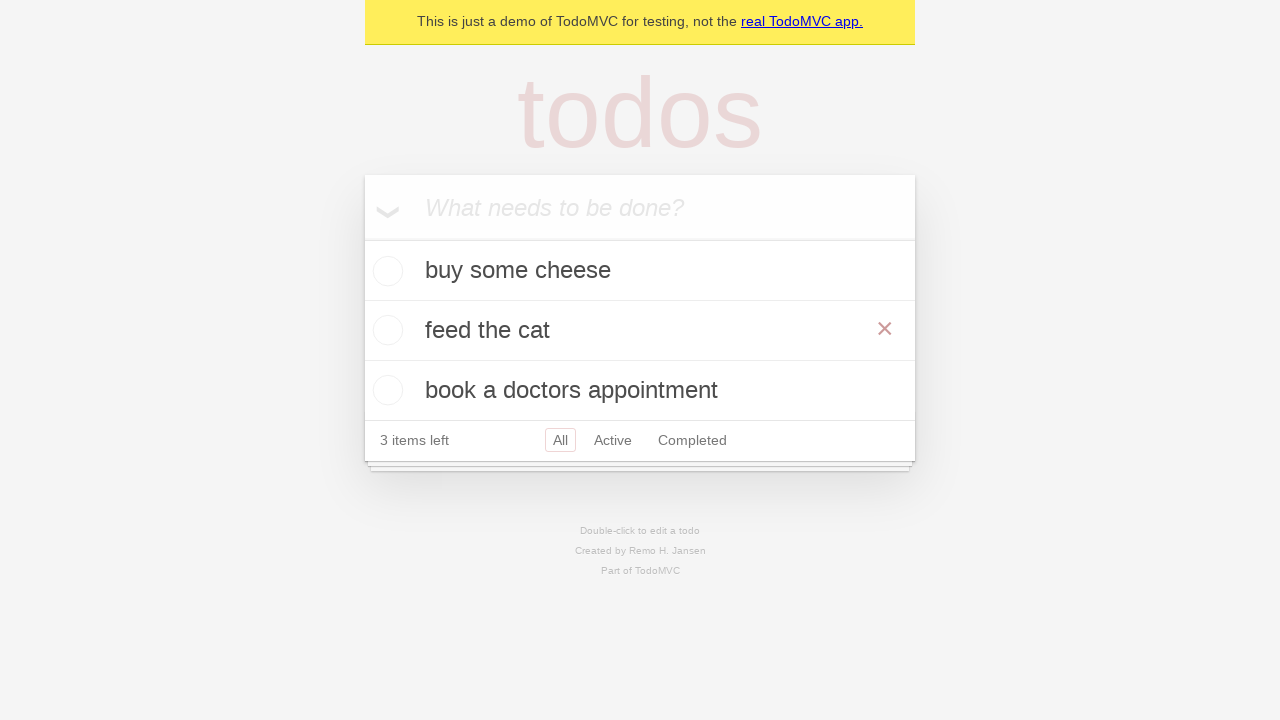

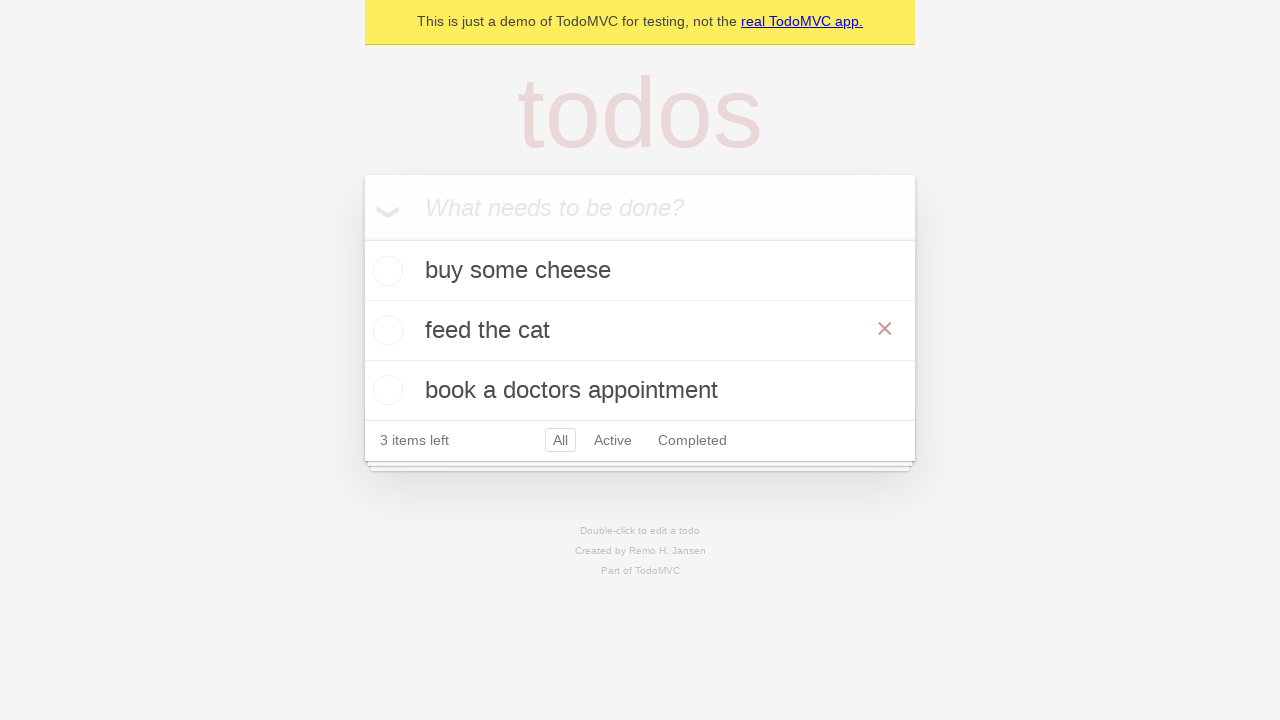